Navigates to a web tables practice page, waits for the table to load, and verifies the table structure by checking for rows and accessing a specific cell in the table.

Starting URL: https://www.tutorialspoint.com/selenium/practice/webtables.php

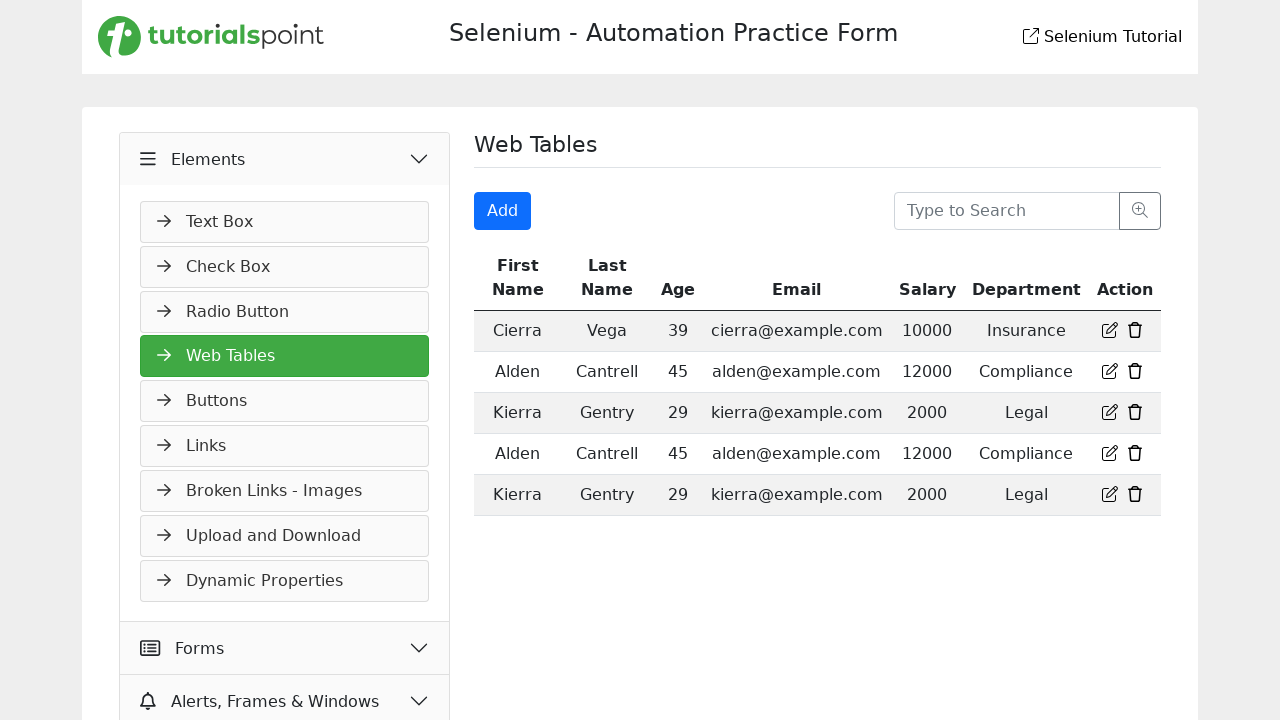

Navigated to web tables practice page
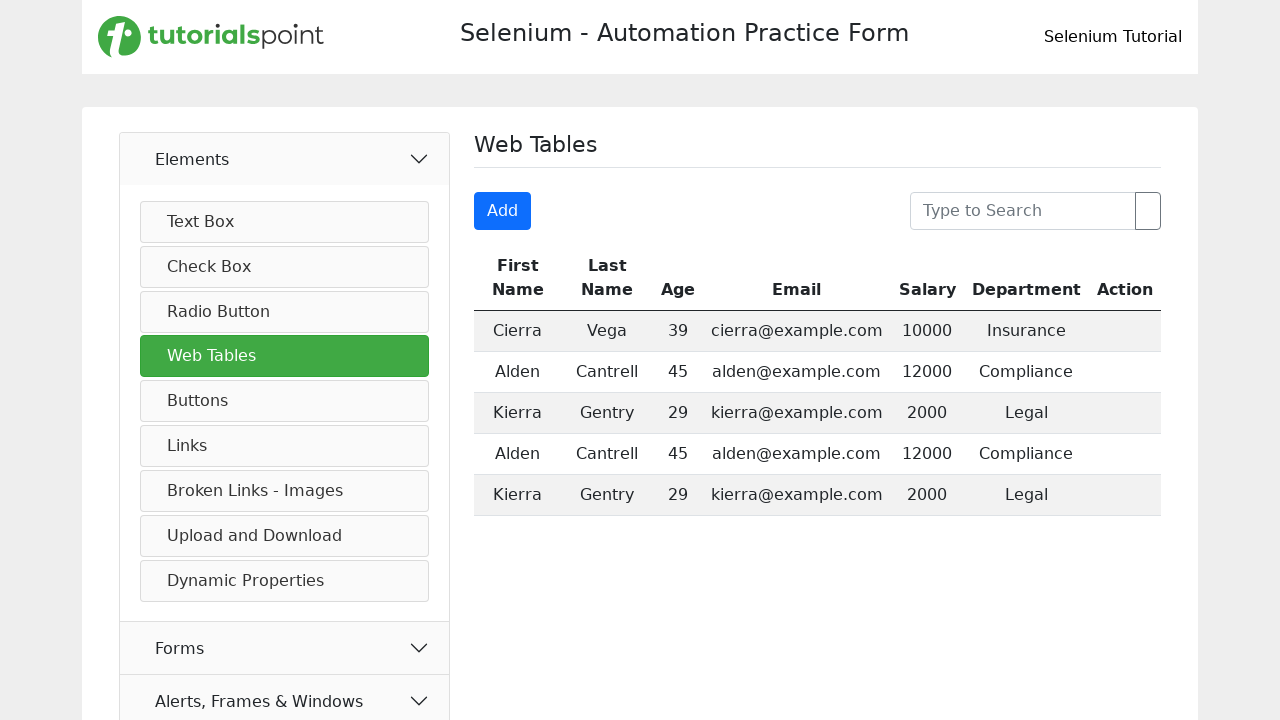

Page heading 'Web Tables' loaded and confirmed
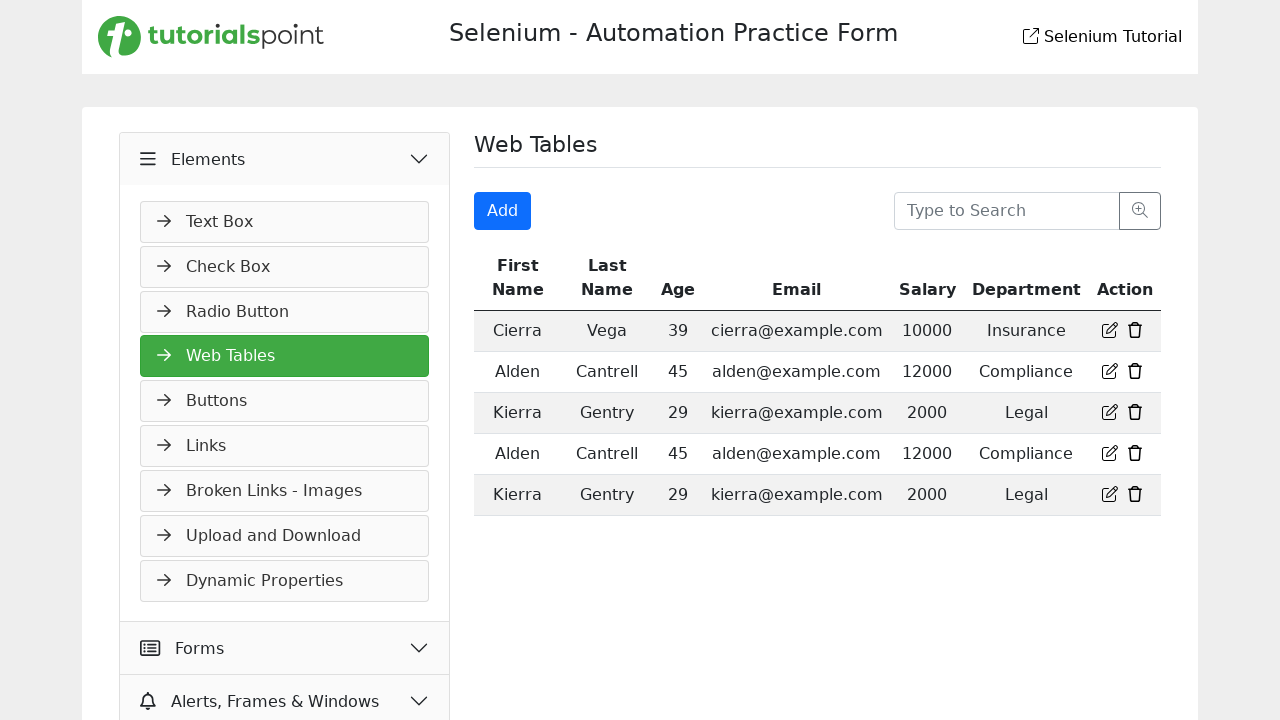

Web table with striped styling loaded
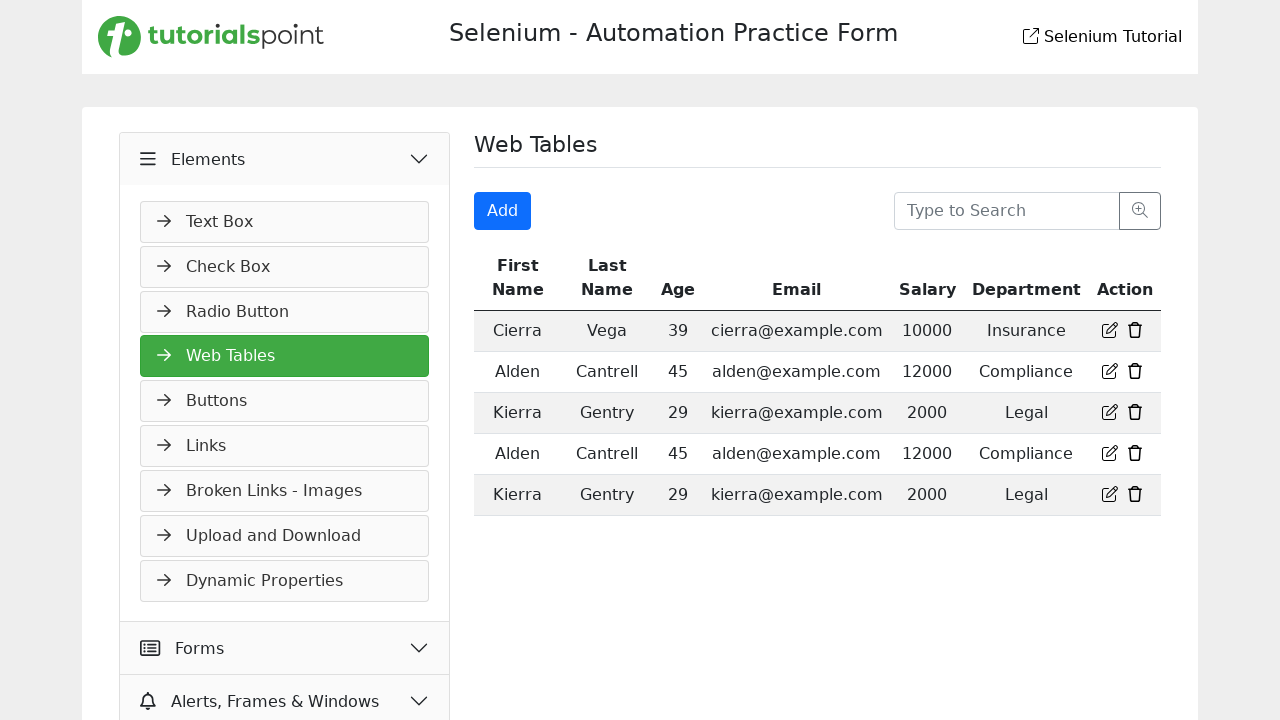

First table row confirmed to exist
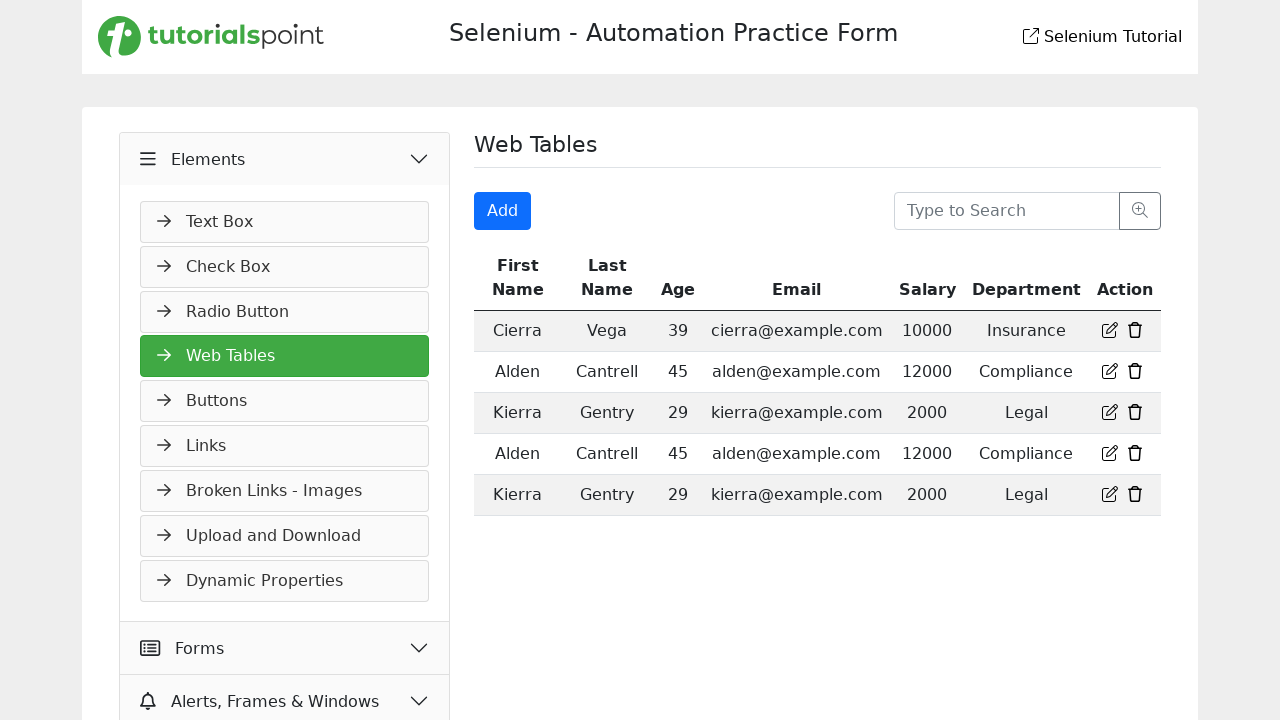

Specific table cell (3rd row, 2nd column) accessed and confirmed
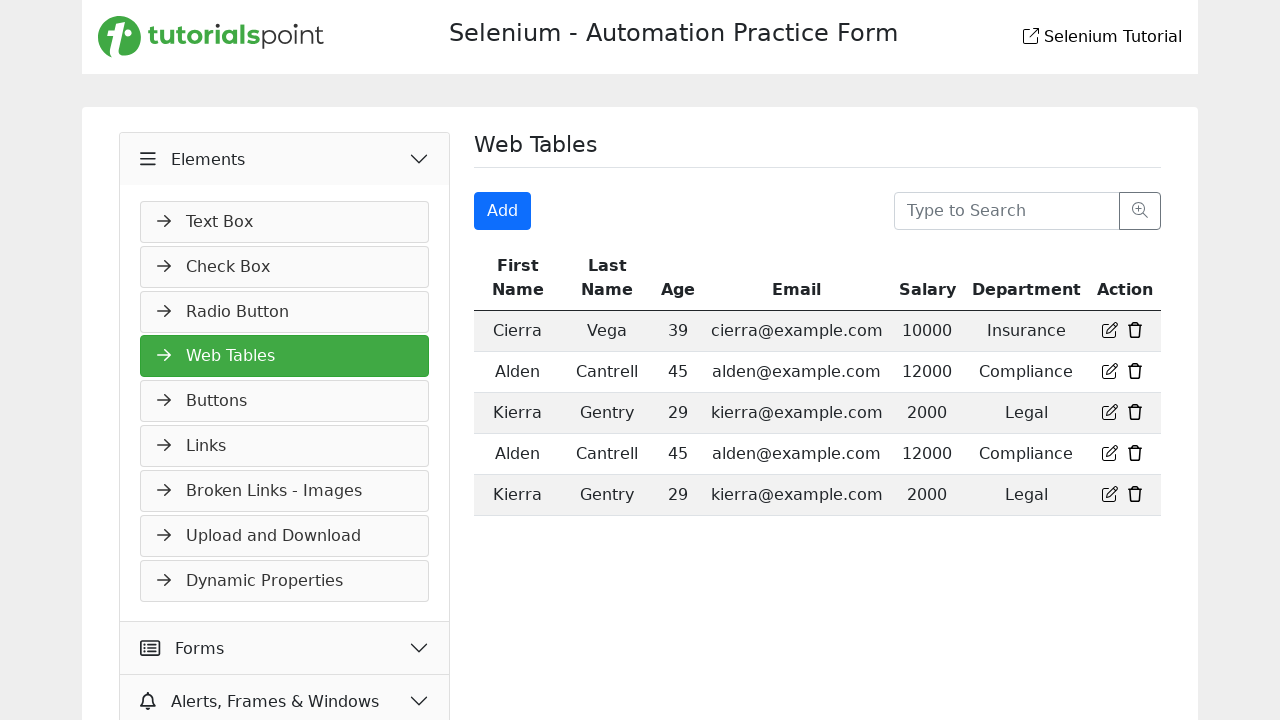

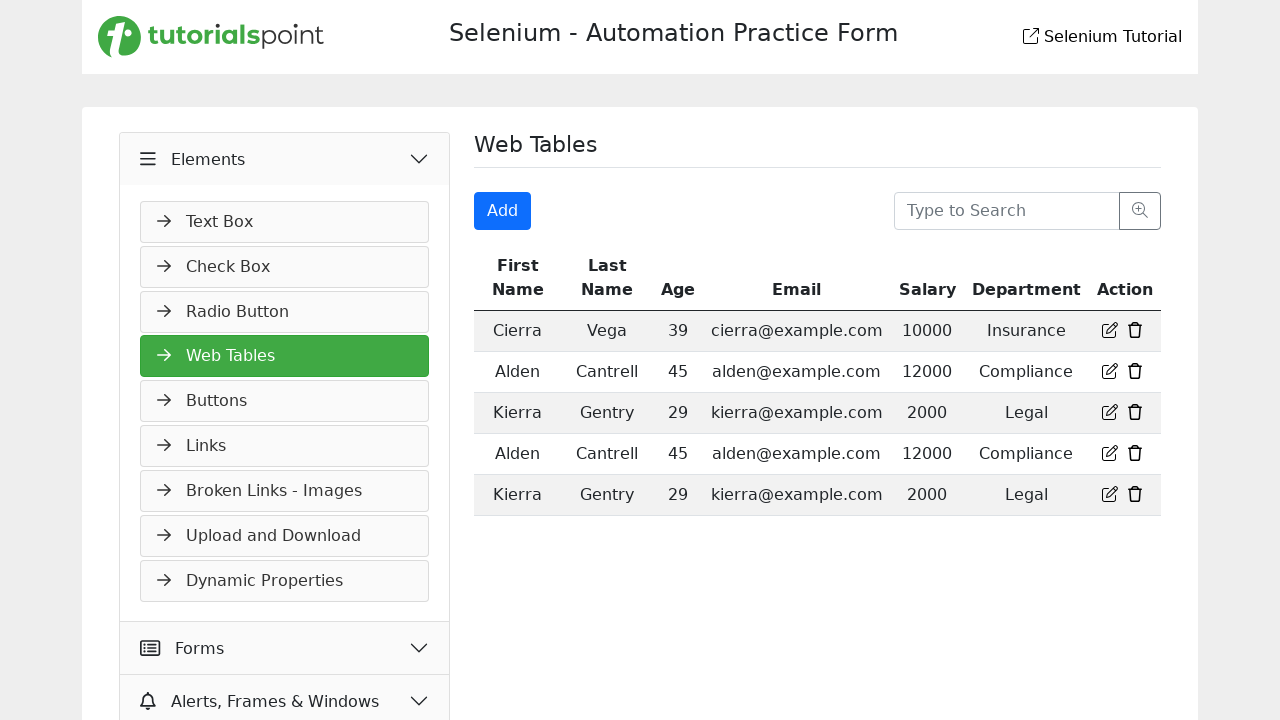